Tests registration form validation when password is less than 6 characters

Starting URL: https://alada.vn/tai-khoan/dang-ky.html

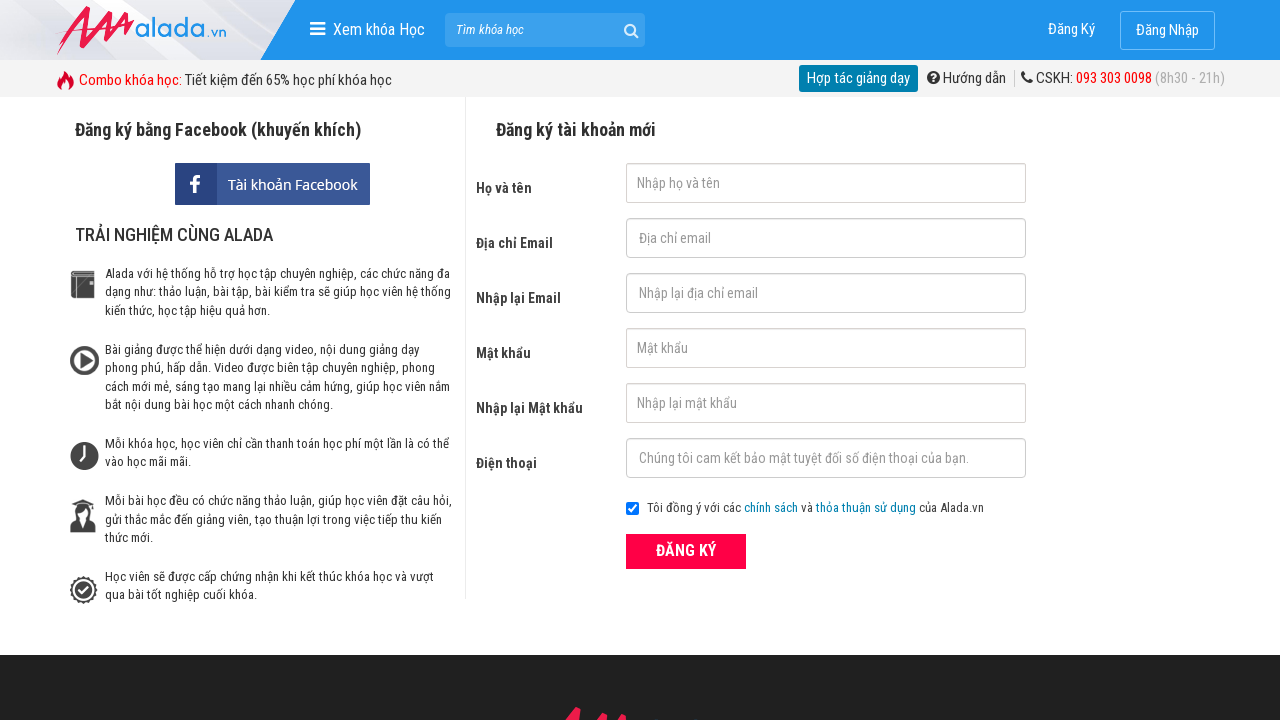

Filled first name field with 'ABC' on #txtFirstname
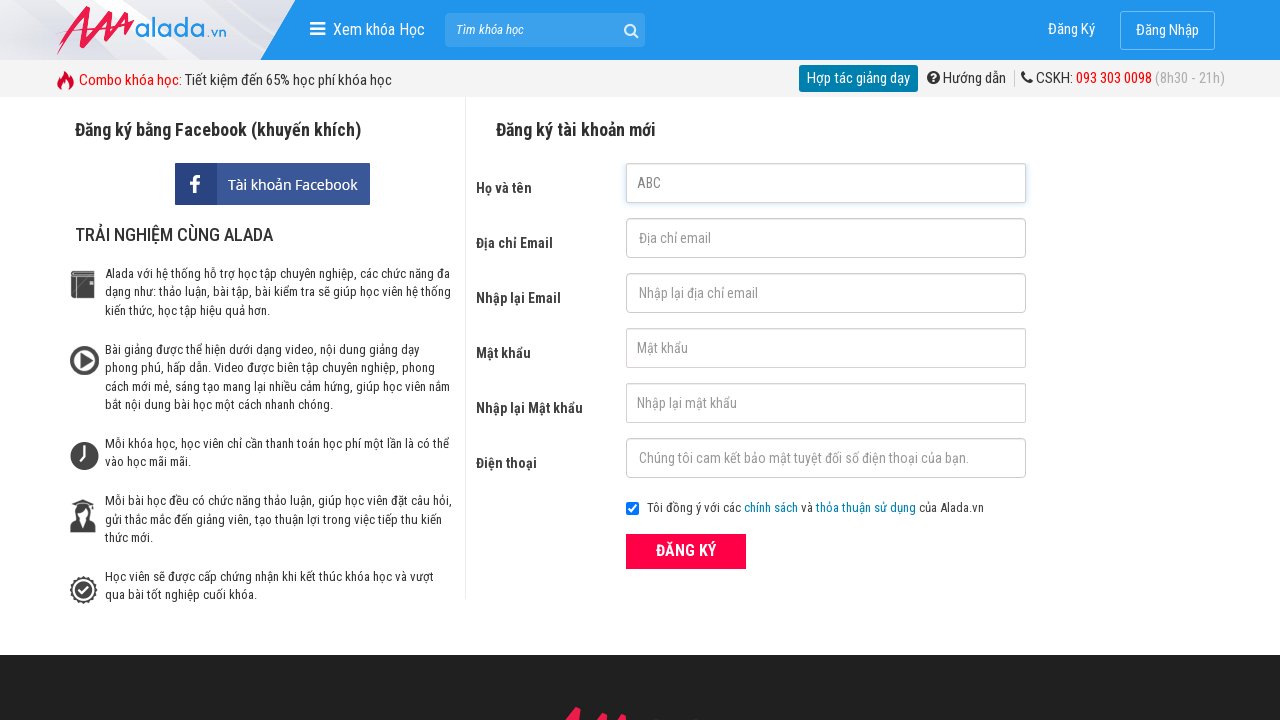

Filled email field with '123@gmail.com' on #txtEmail
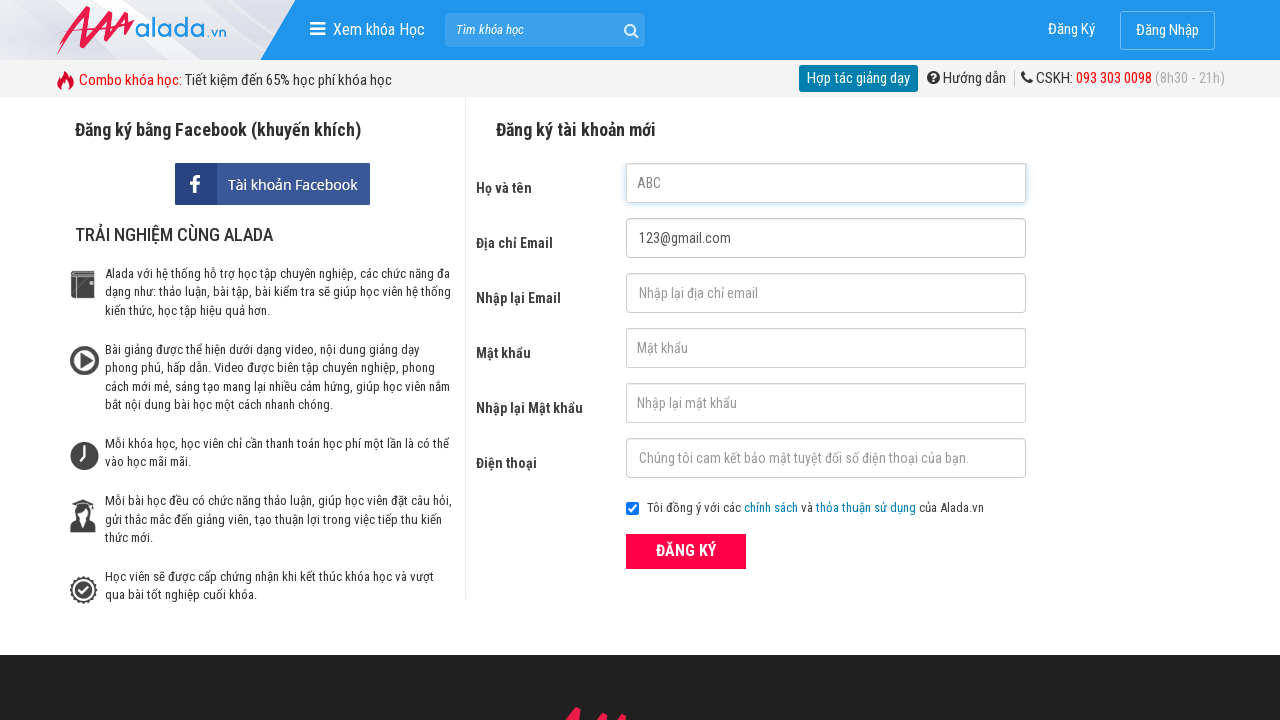

Filled confirm email field with '123@gmail.com' on #txtCEmail
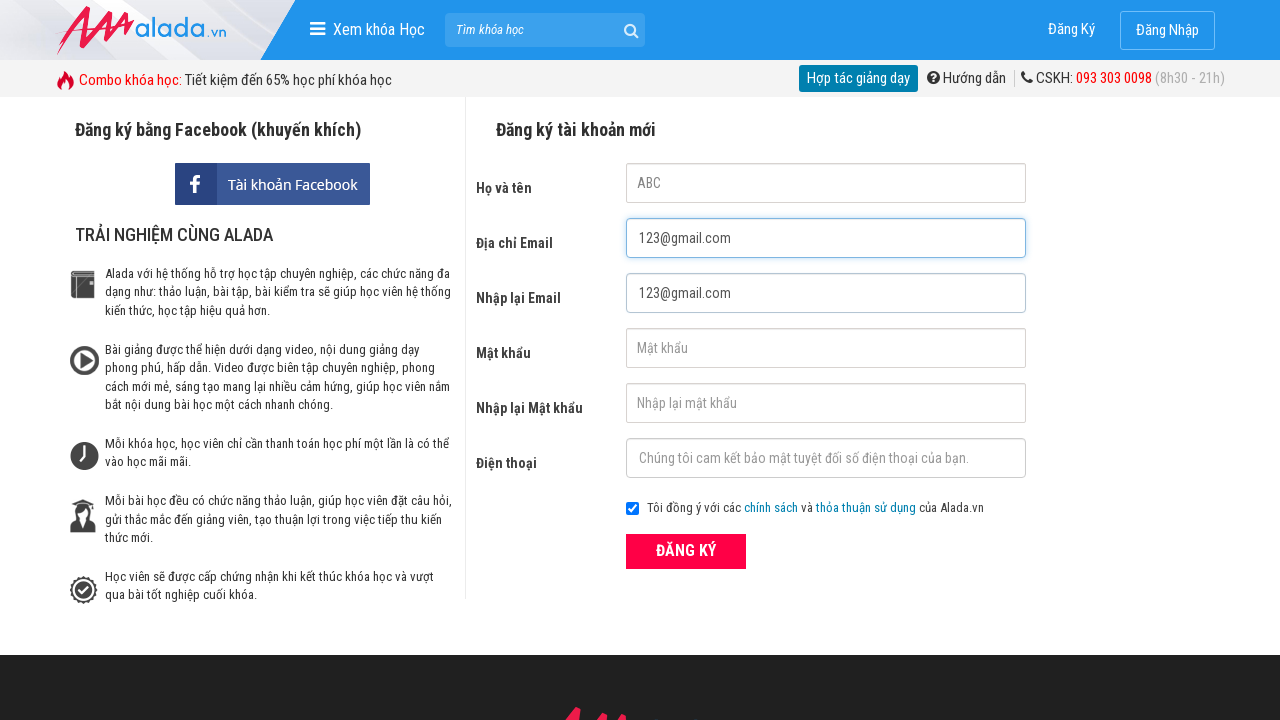

Filled password field with '123' (less than 6 characters) on #txtPassword
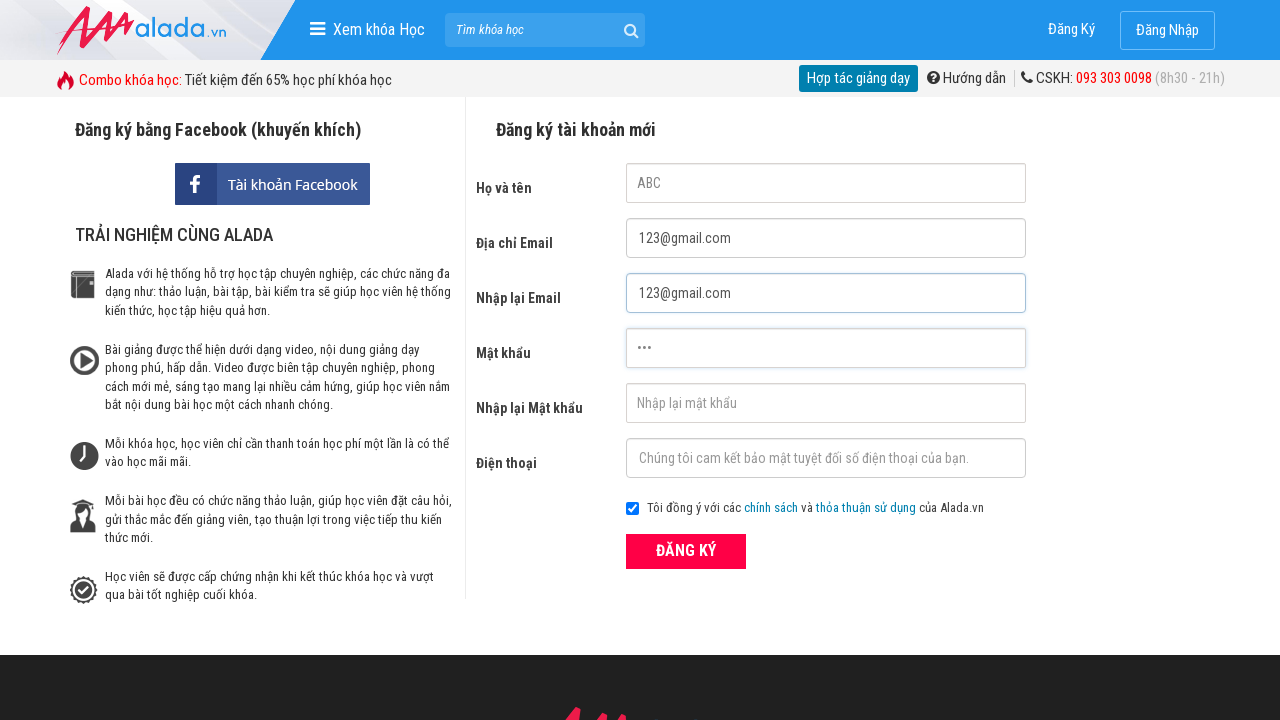

Filled confirm password field with '123' (less than 6 characters) on #txtCPassword
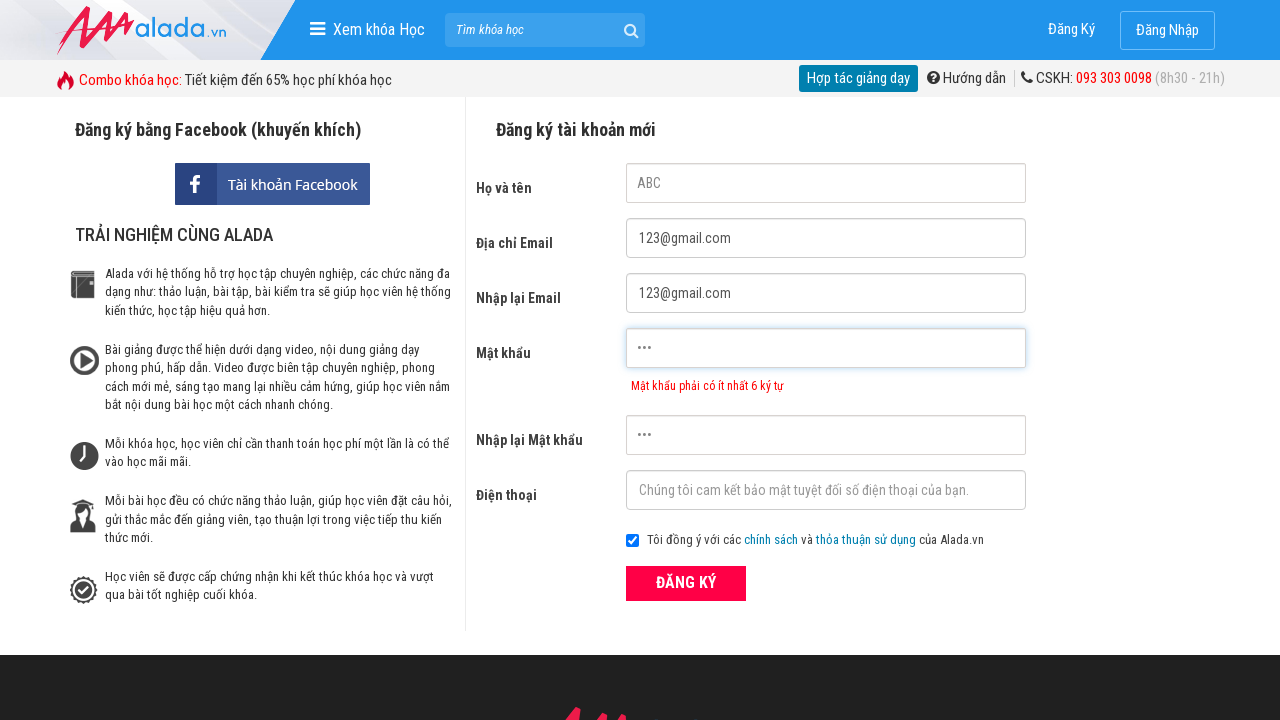

Filled phone field with '0987654321' on #txtPhone
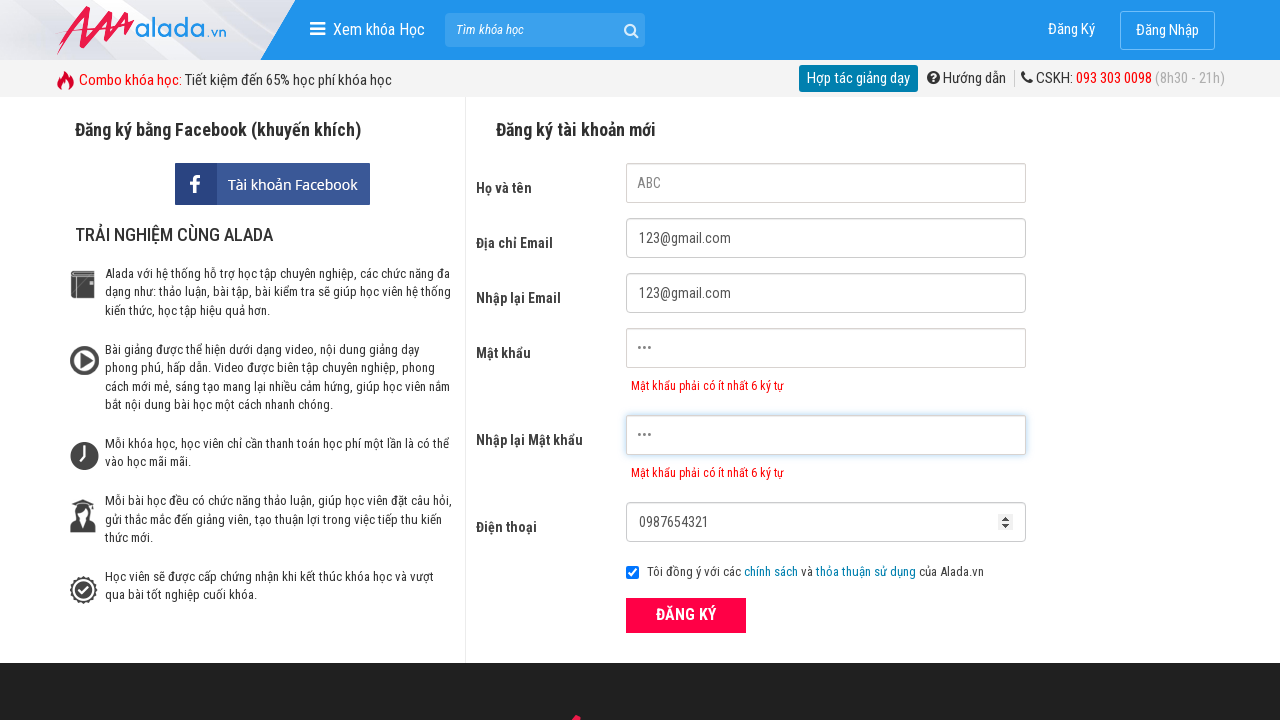

Clicked ĐĂNG KÝ (register) button at (686, 615) on xpath=//form[@id='frmLogin']//button[text()='ĐĂNG KÝ']
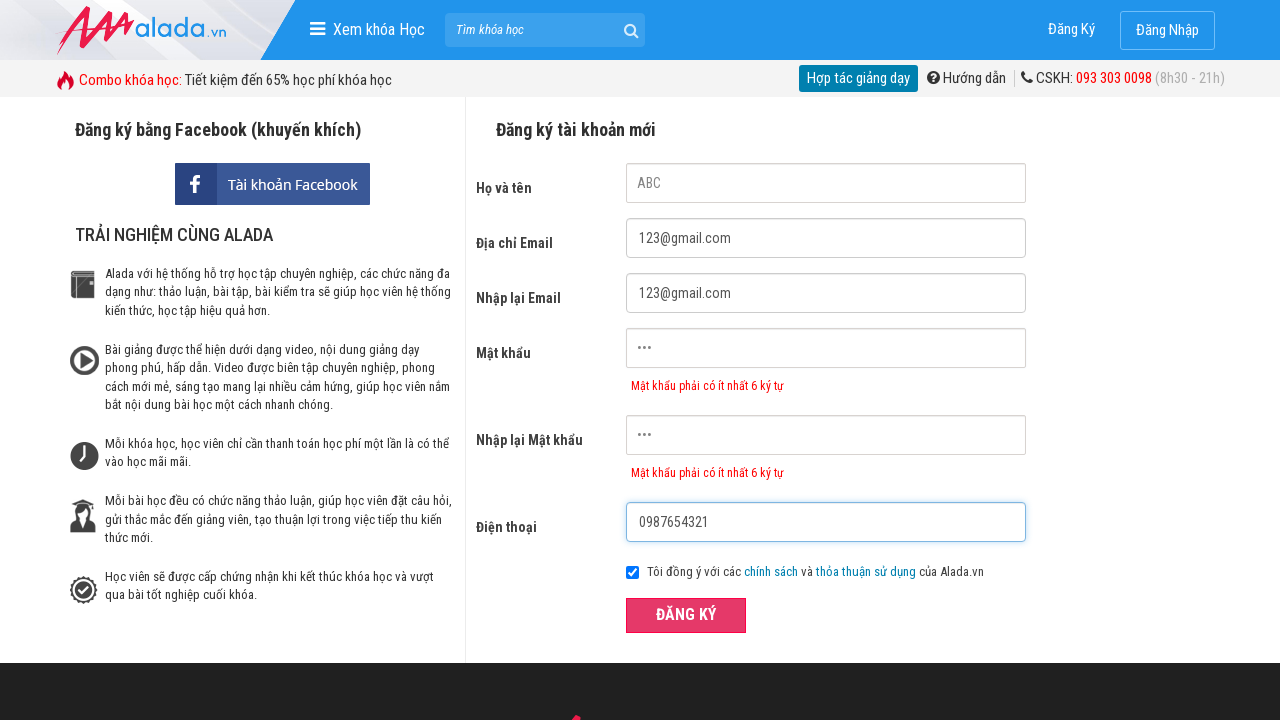

Password error message appeared
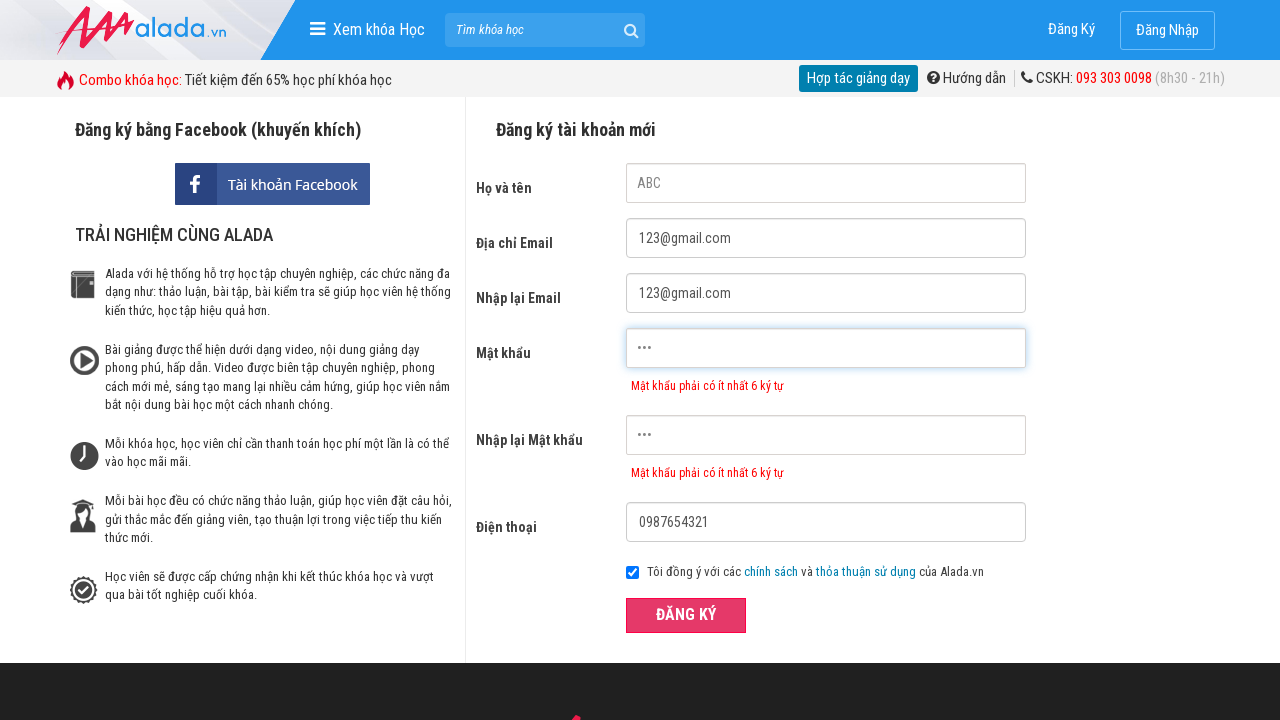

Confirm password error message appeared
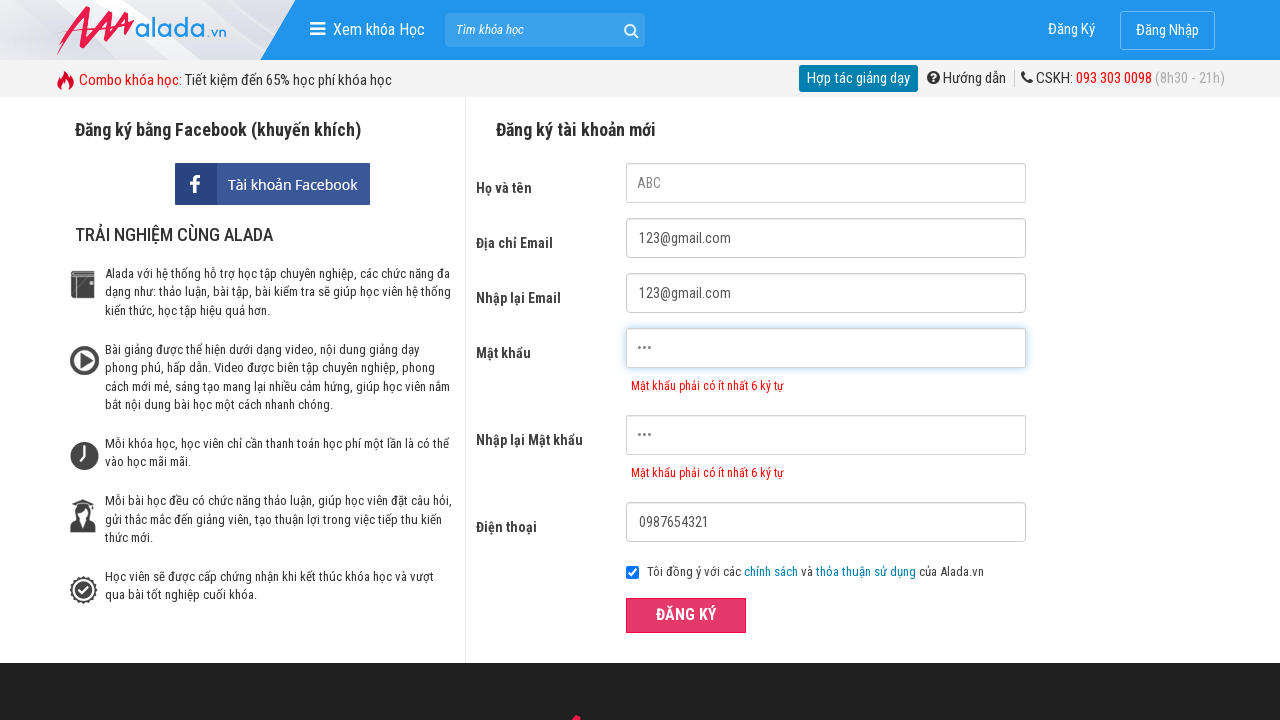

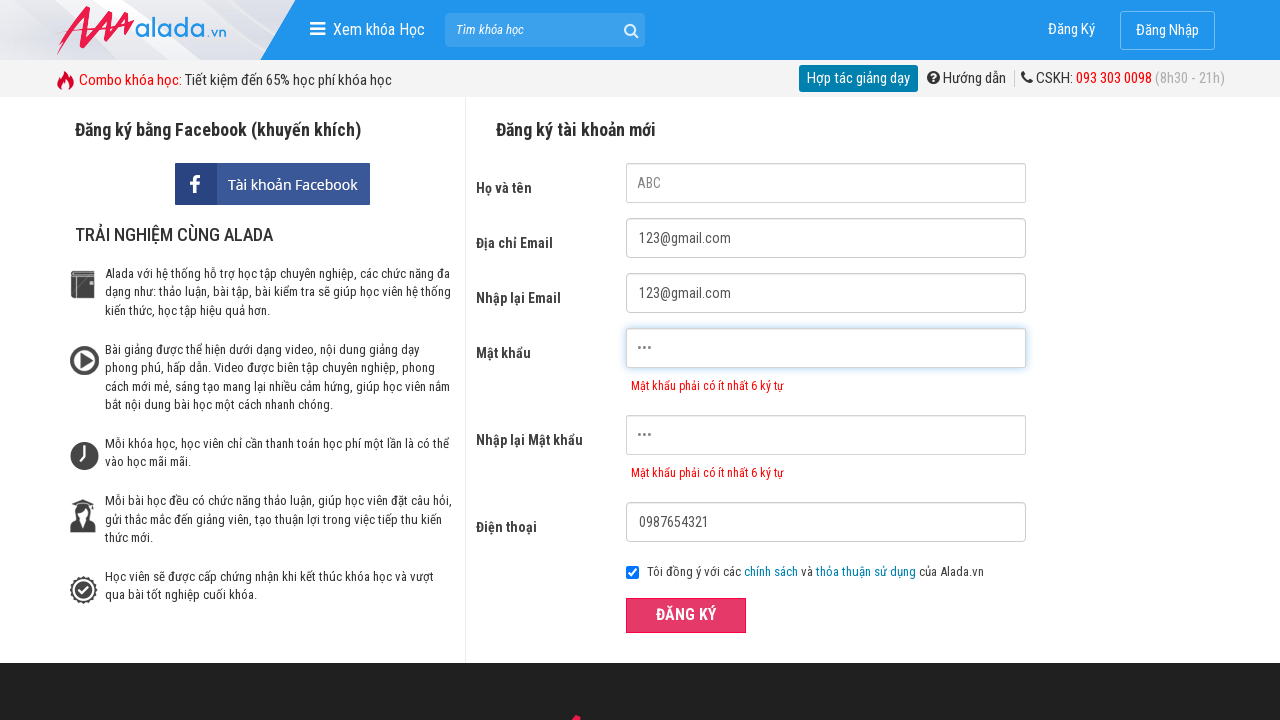